Tests browser window handling by clicking a link that opens a new window, switching to the new window, verifying its title, and switching back to the main window

Starting URL: https://practice.cydeo.com/windows

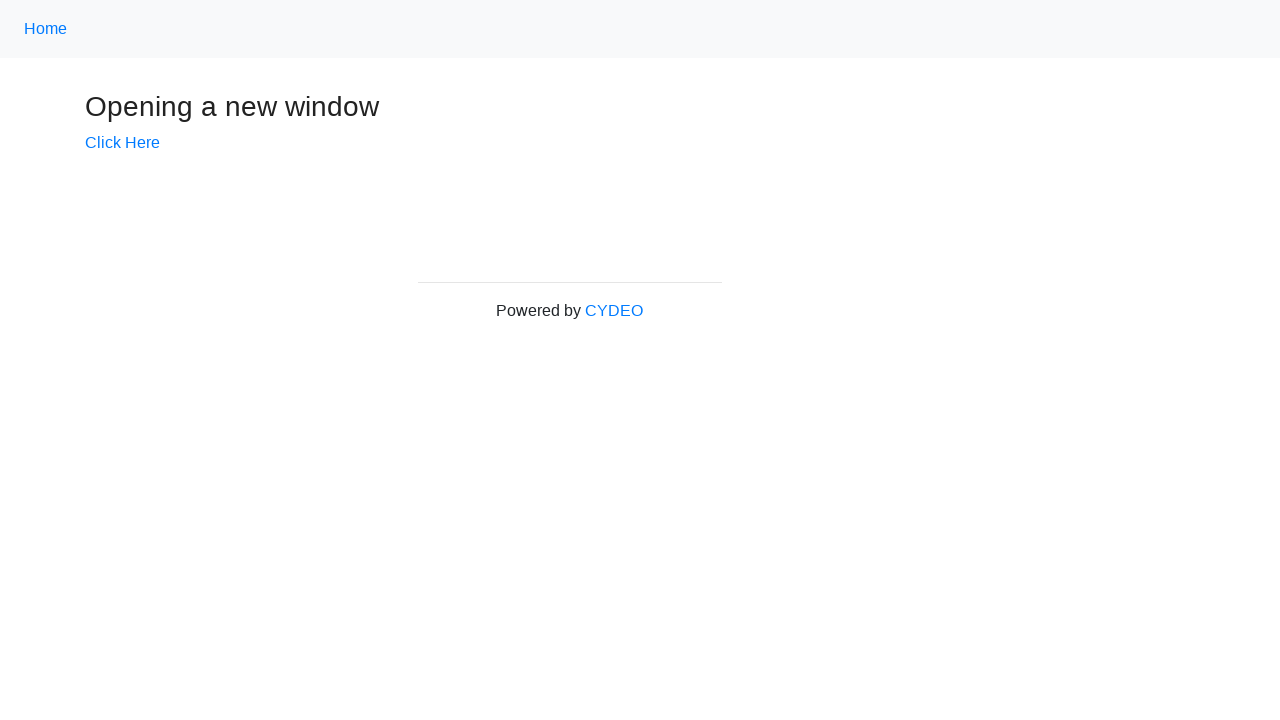

Verified initial page title is 'Windows'
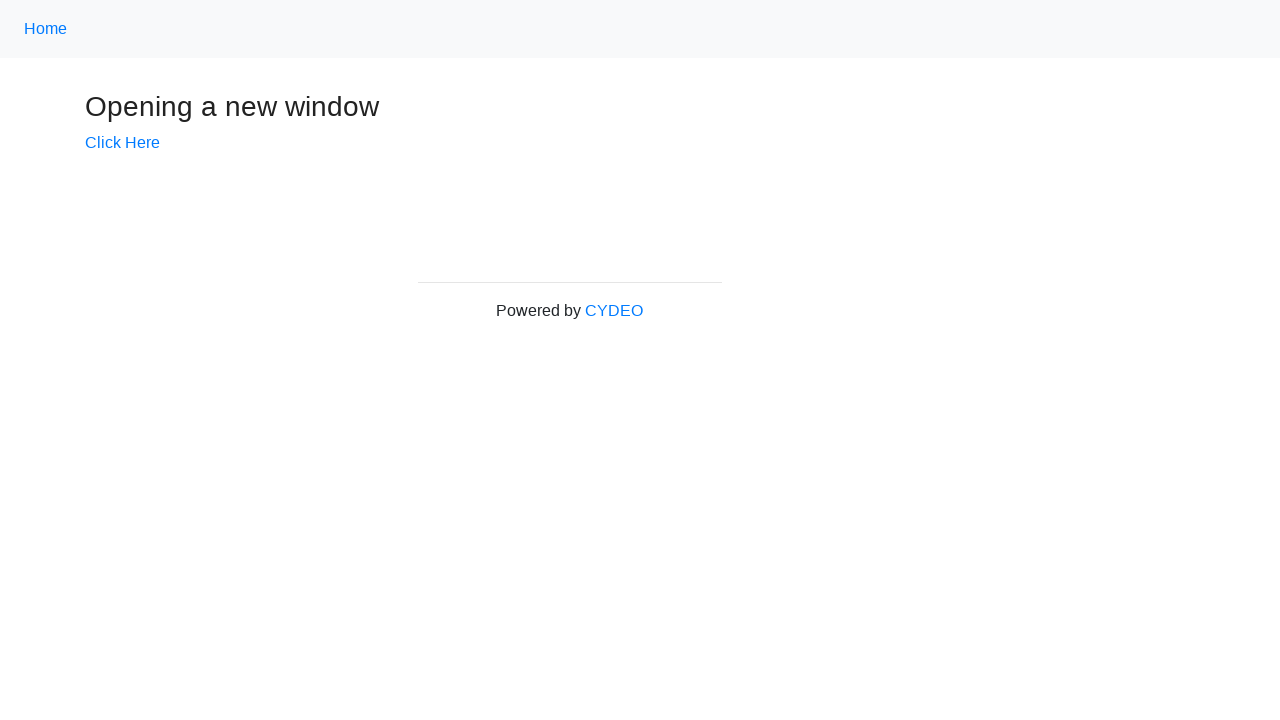

Stored reference to main page
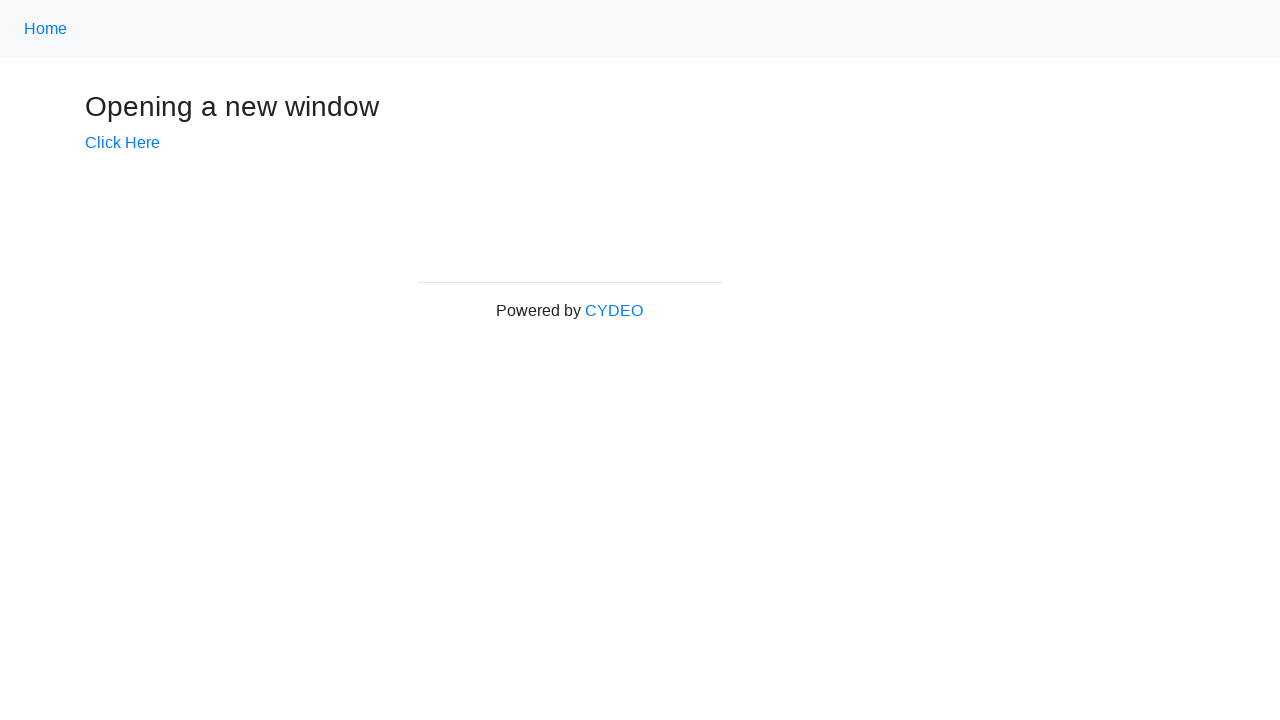

Clicked 'Click Here' link to open new window at (122, 143) on text=Click Here
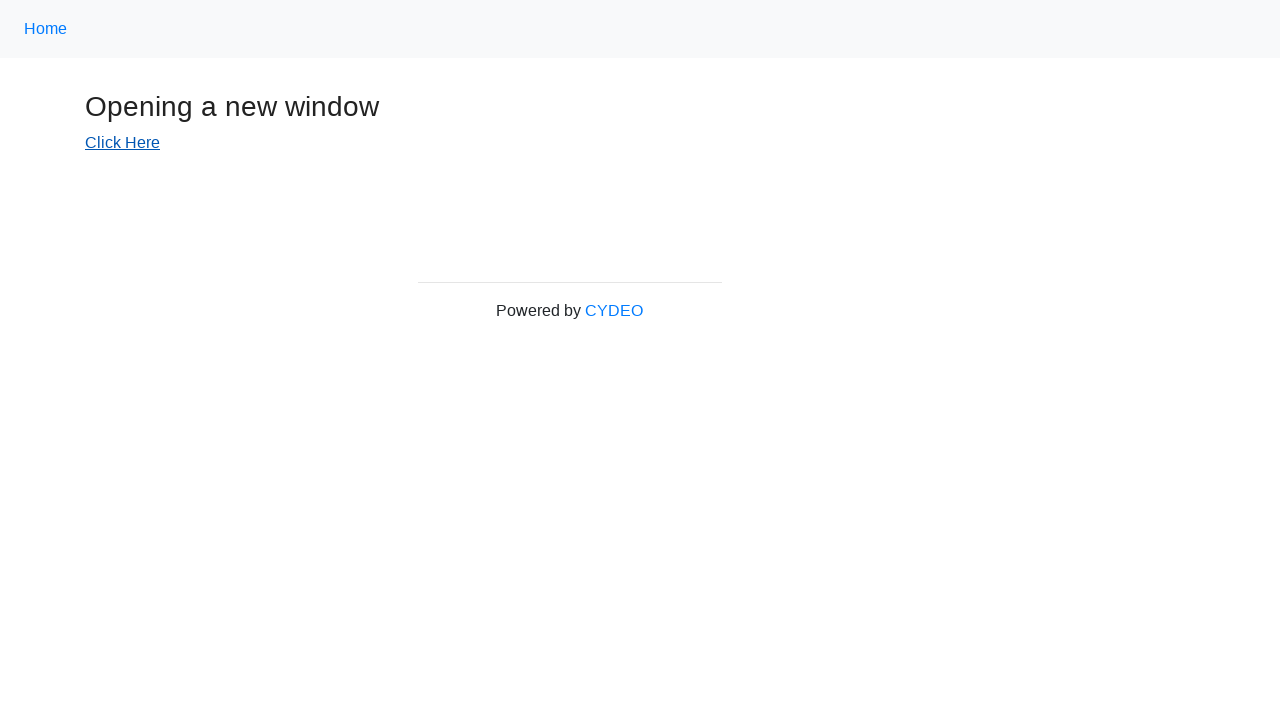

Captured reference to newly opened window
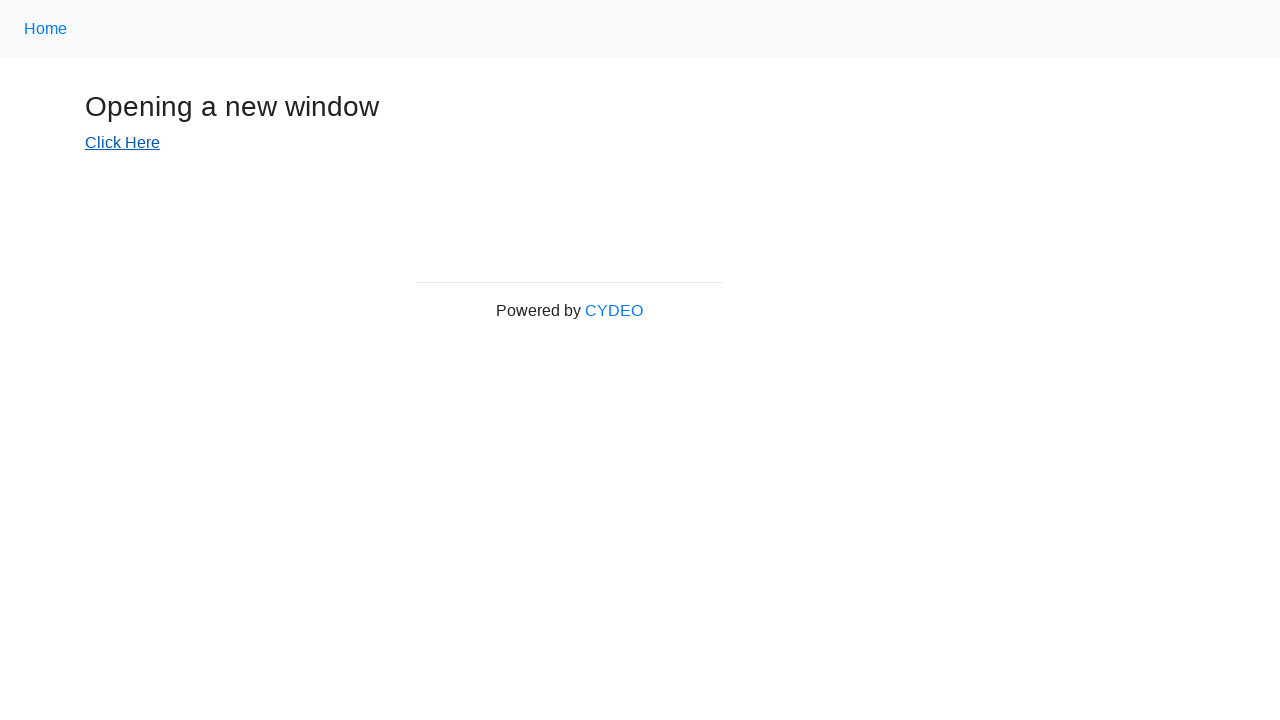

New window finished loading
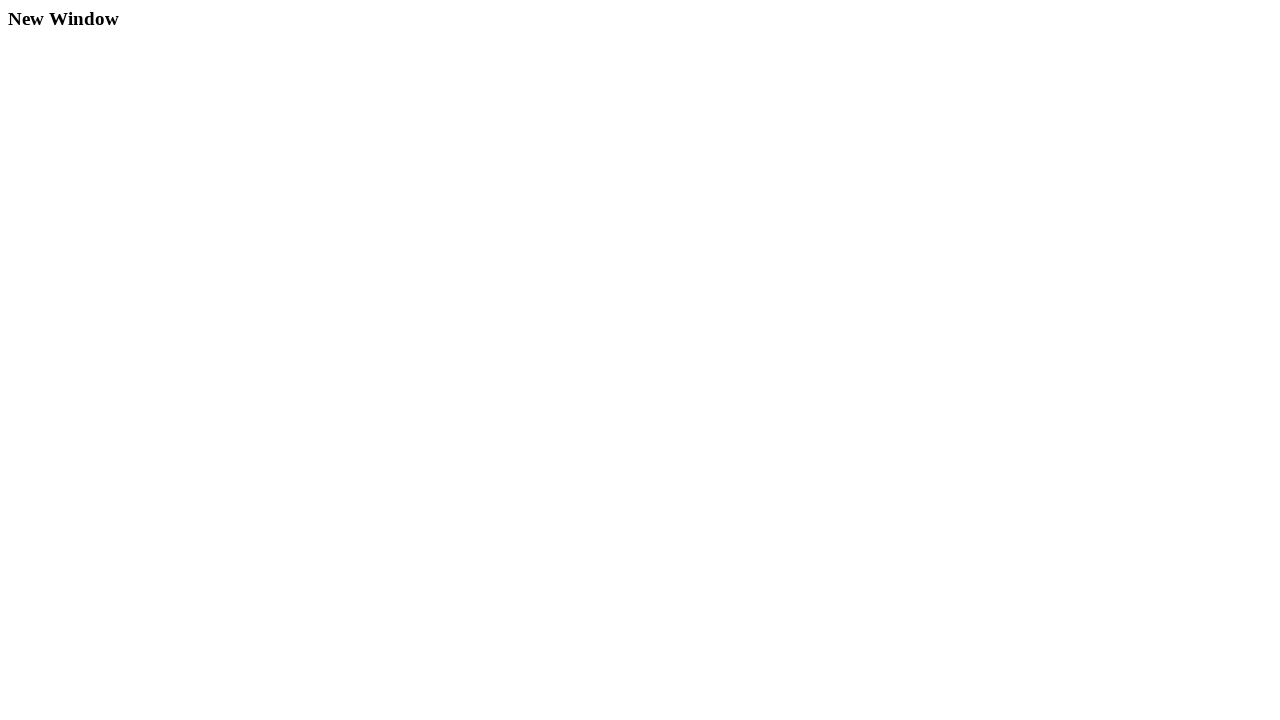

Verified new window title is 'New Window'
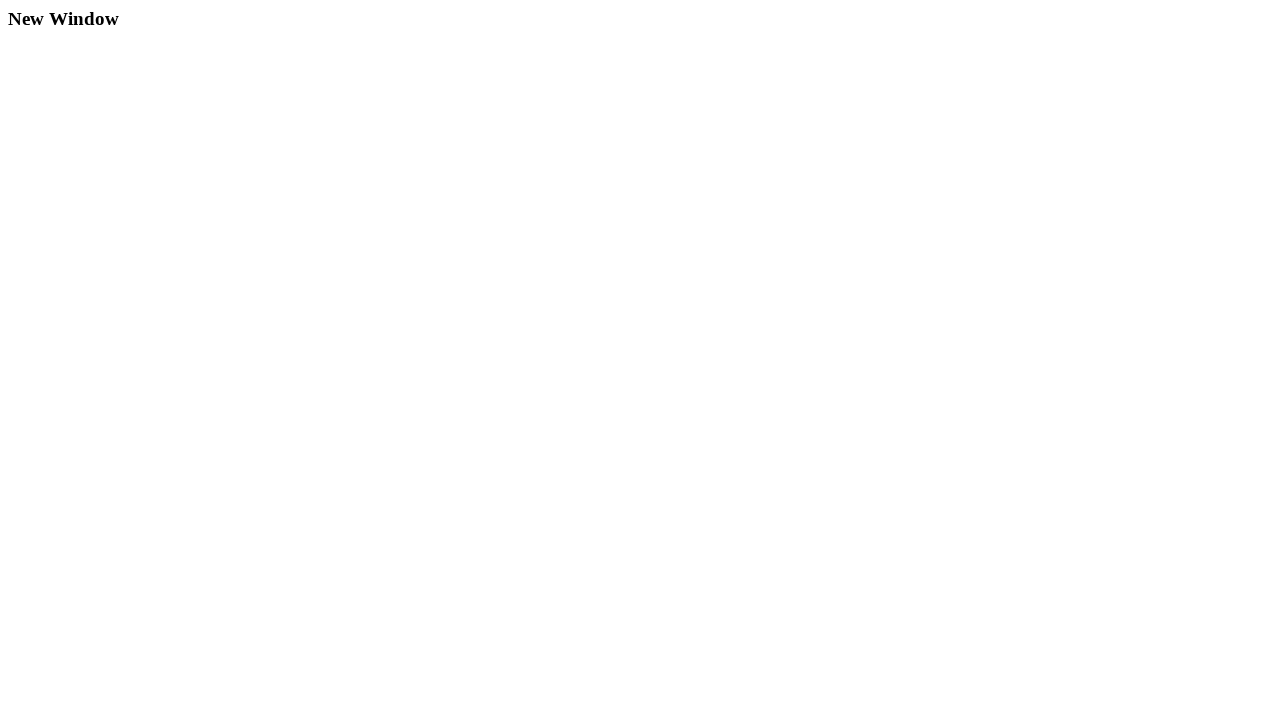

Switched back to main window
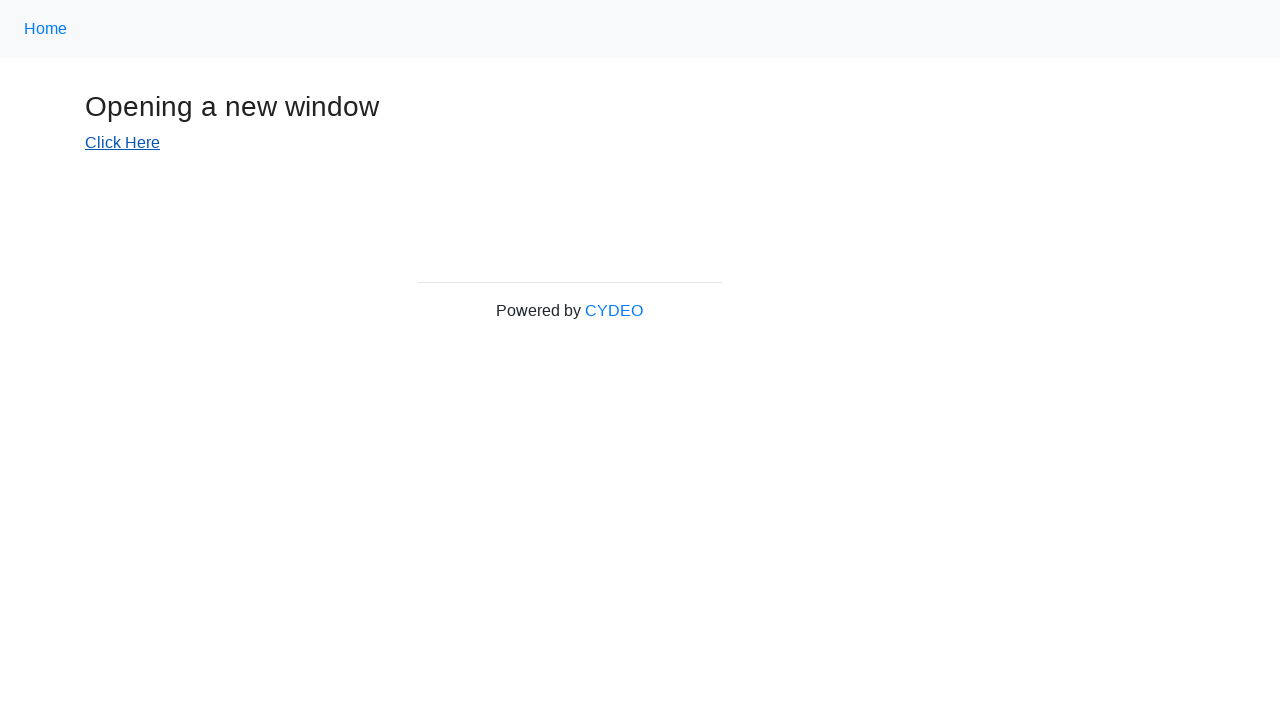

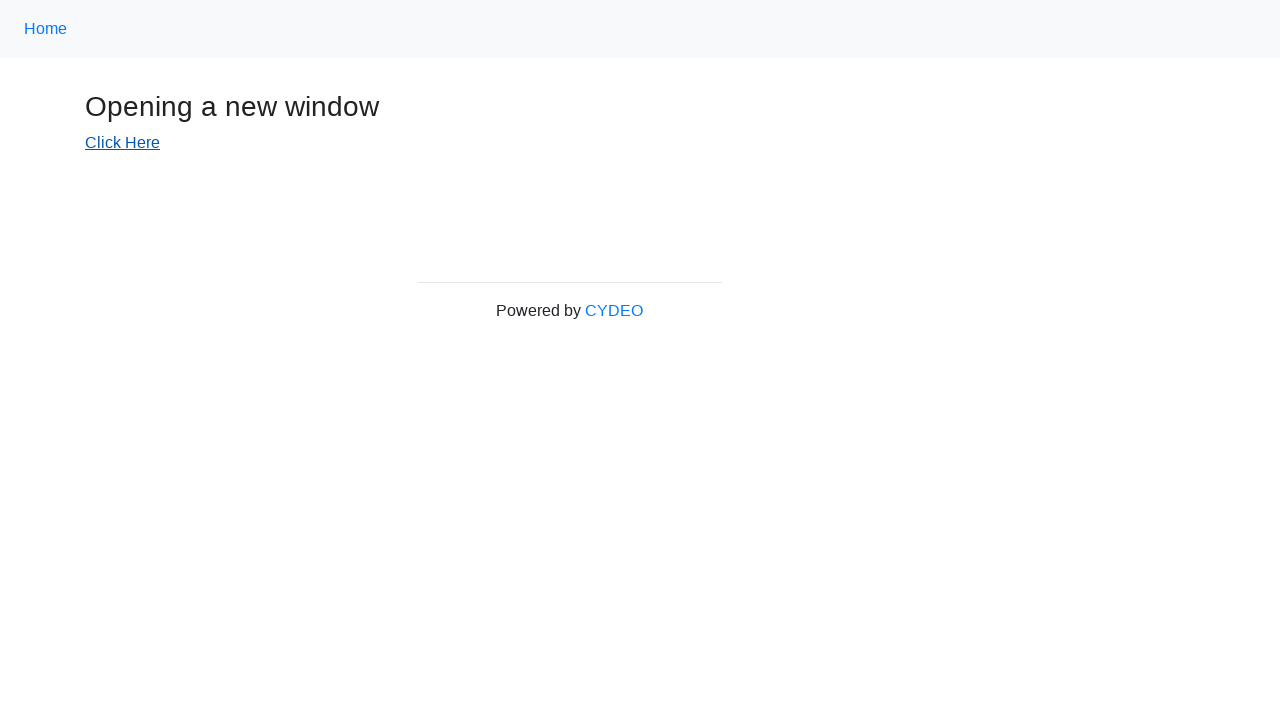